Tests adding a book to a reading list catalog by navigating to the add book form, filling in title and author fields, submitting the form, and verifying the book appears in the catalog.

Starting URL: https://tap-ht24-testverktyg.github.io/exam-template/

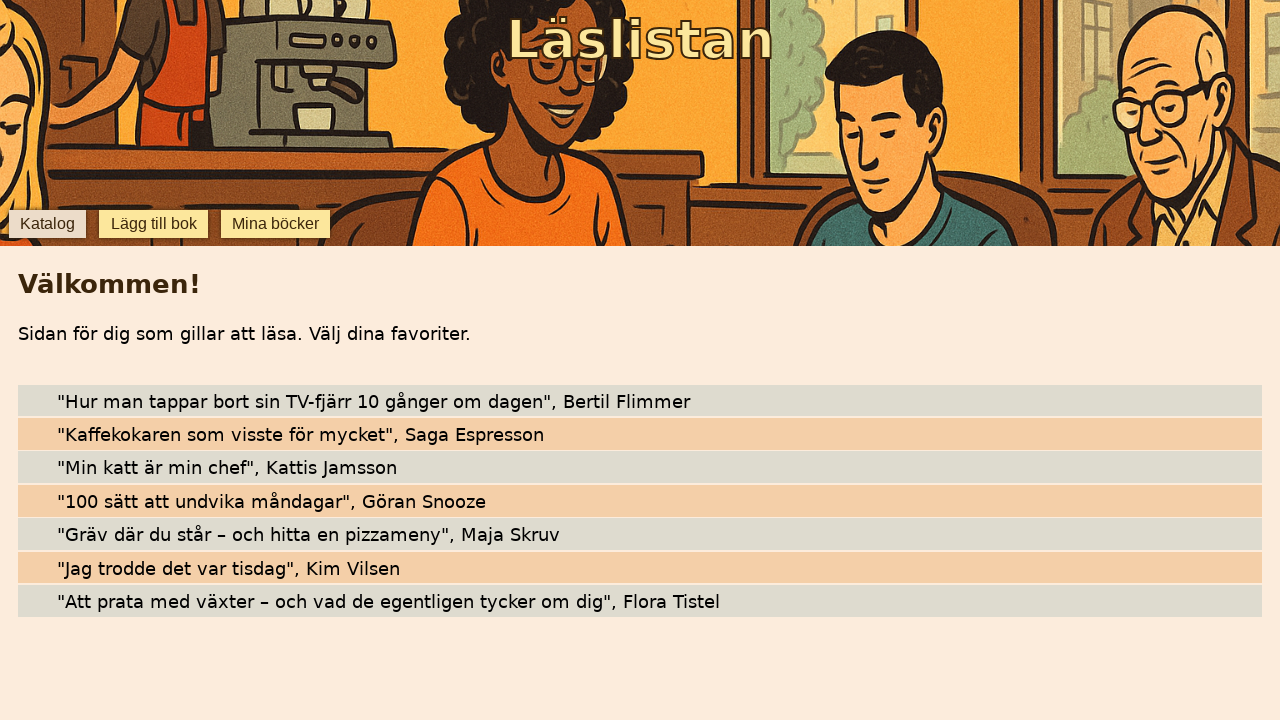

Clicked 'Lägg till bok' (Add book) button at (154, 224) on internal:role=button[name="Lägg till bok"i]
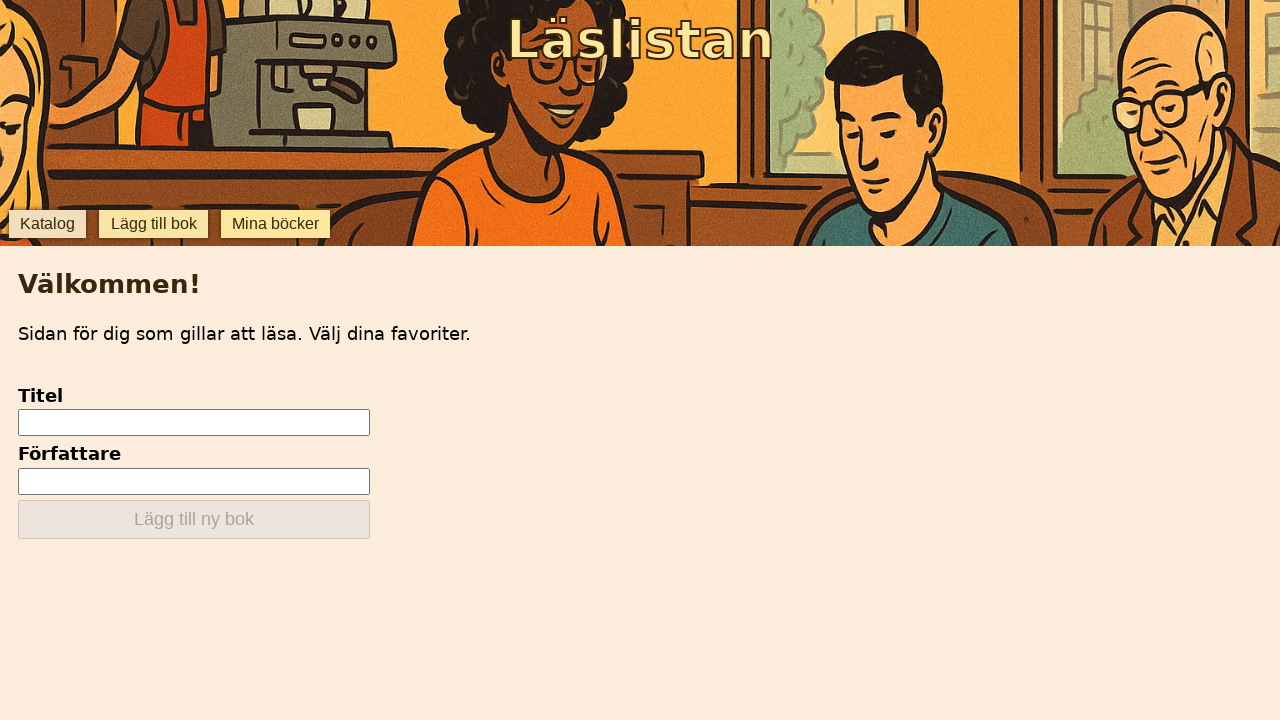

Filled in book title field with 'Astrid Lindgren' on internal:testid=[data-testid="add-input-title"s]
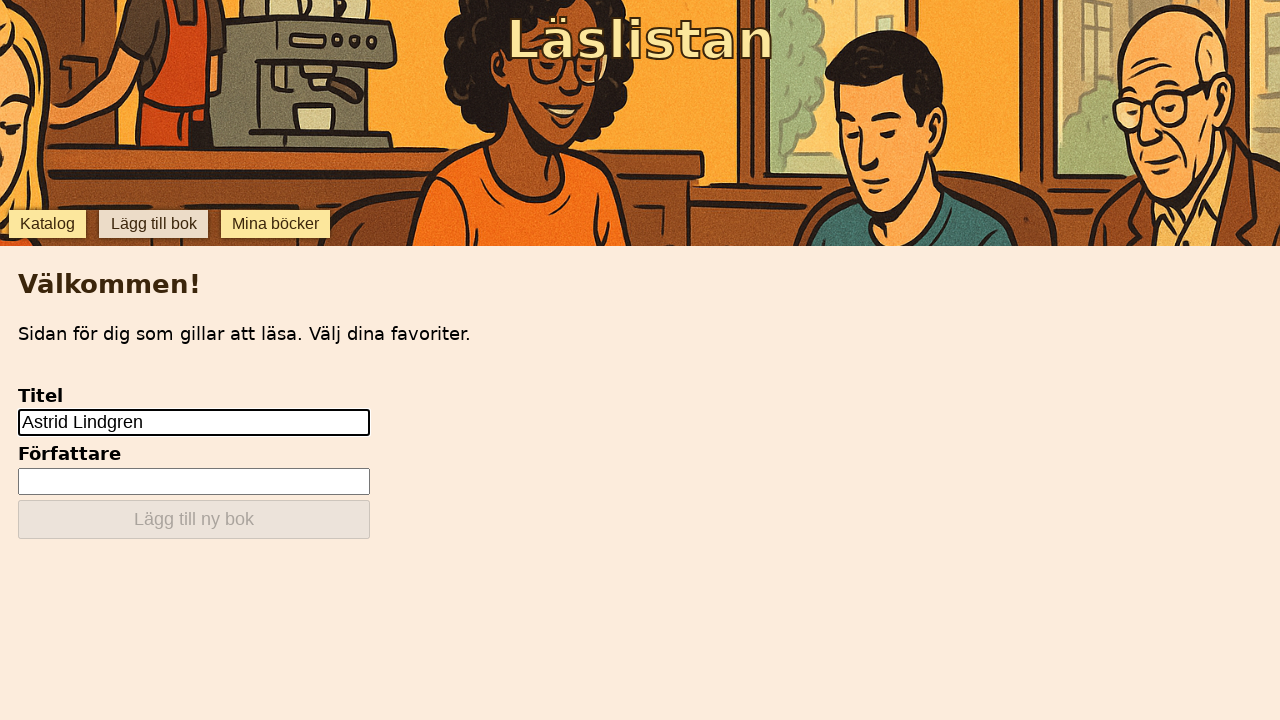

Filled in book author field with 'Mio, min Mio' on internal:testid=[data-testid="add-input-author"s]
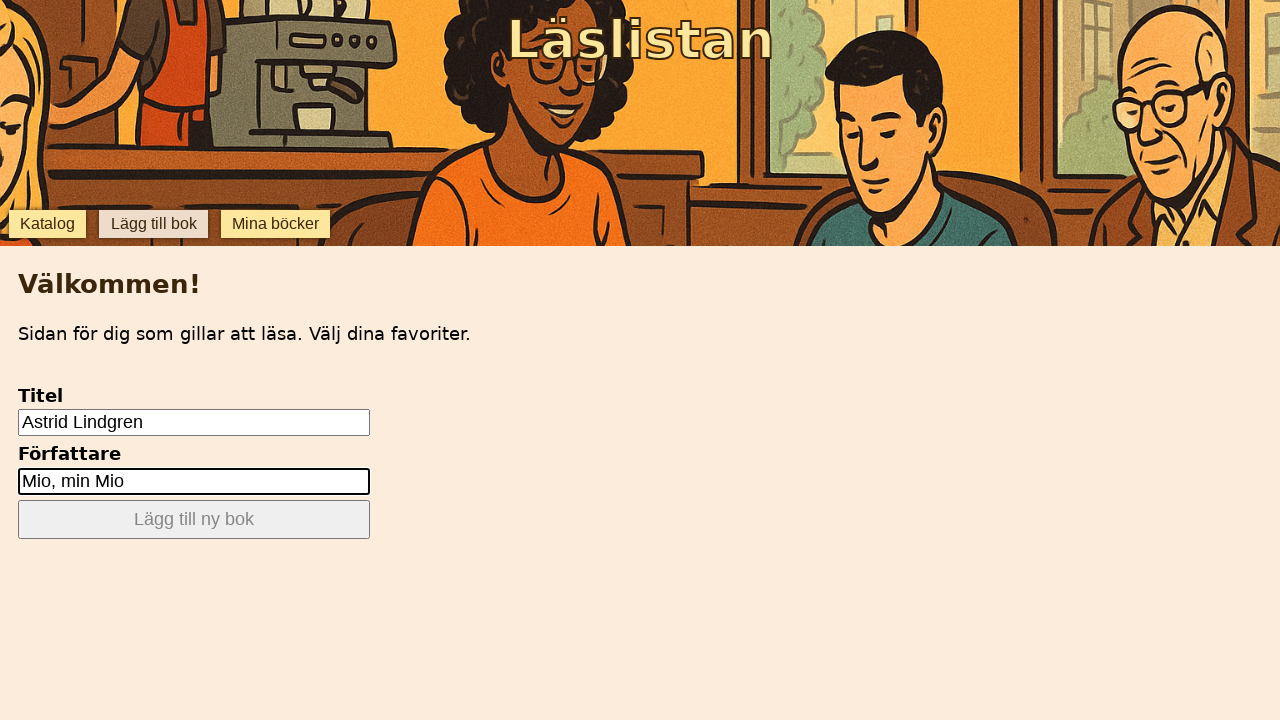

Clicked 'Lägg till ny bok' (Add new book) button to submit form at (194, 520) on internal:role=button[name="Lägg till ny bok"i]
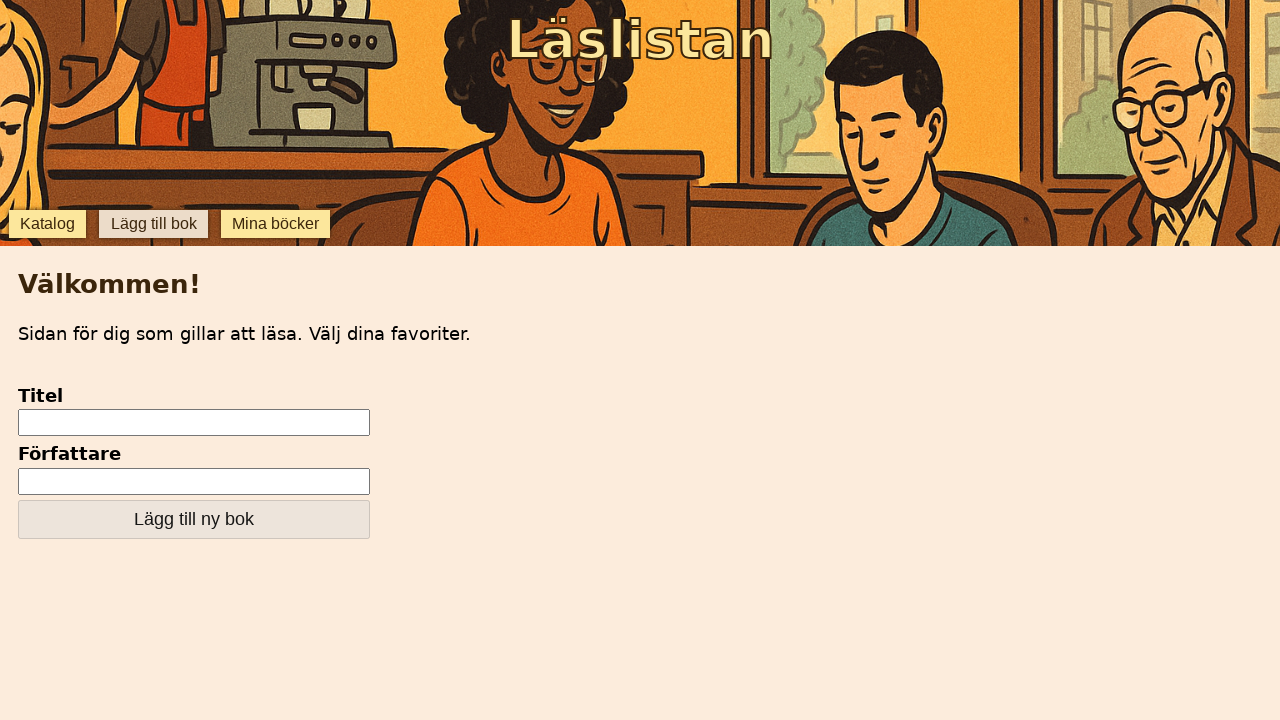

Clicked 'Katalog' button to navigate to reading list catalog at (47, 224) on internal:role=button[name="Katalog"i]
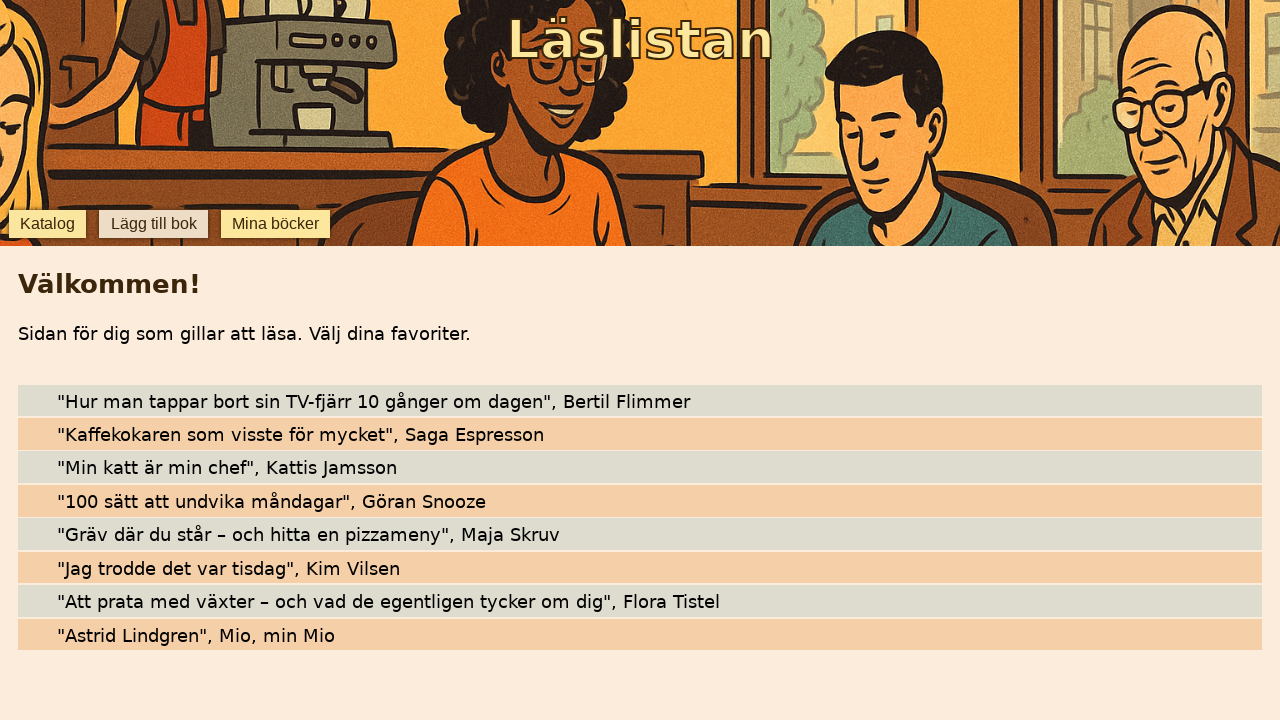

Verified book title 'Astrid Lindgren' is visible in catalog
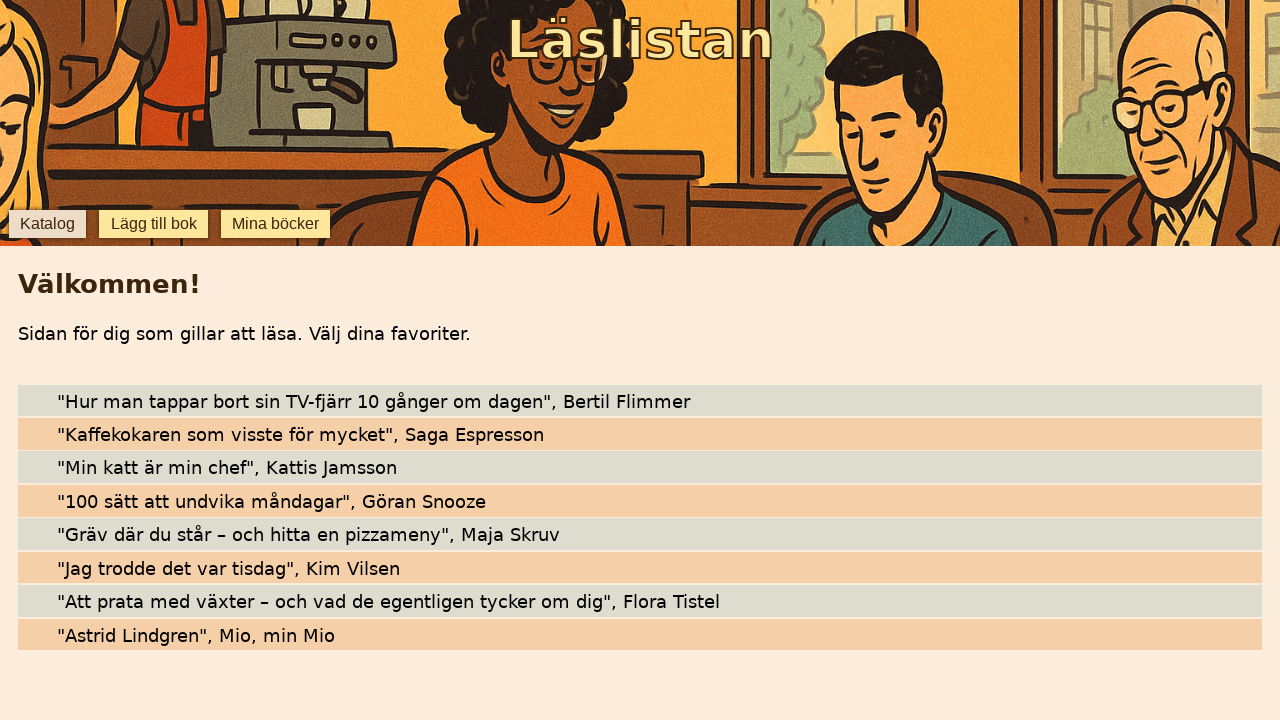

Verified book author 'Mio, min Mio' is visible in catalog
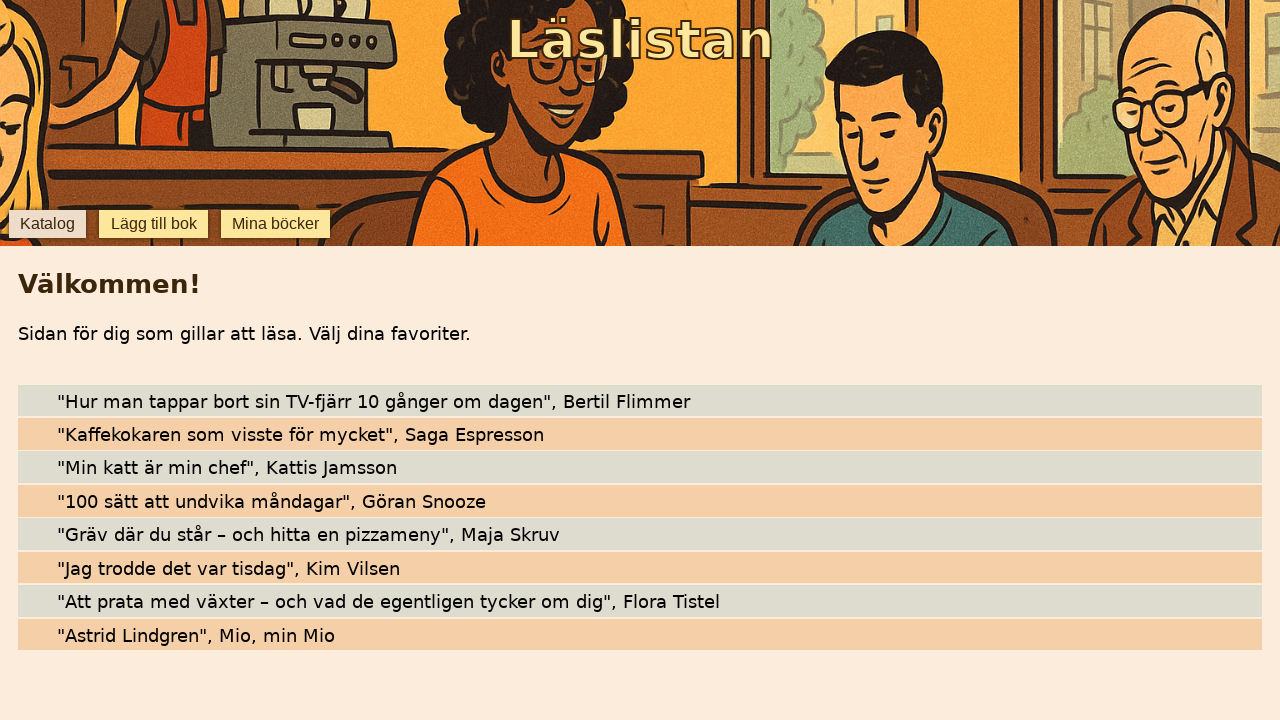

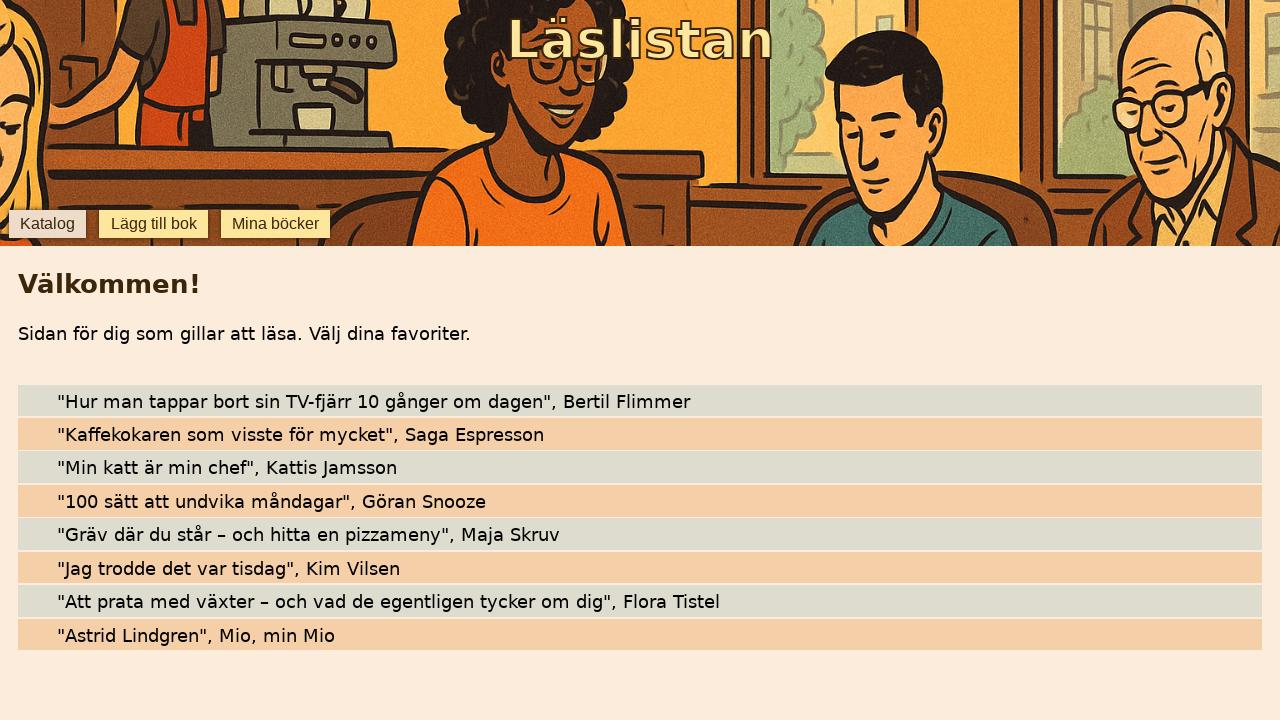